Navigates to Codecool's Hungarian website and verifies the URL is correct

Starting URL: https://codecool.com/hu/

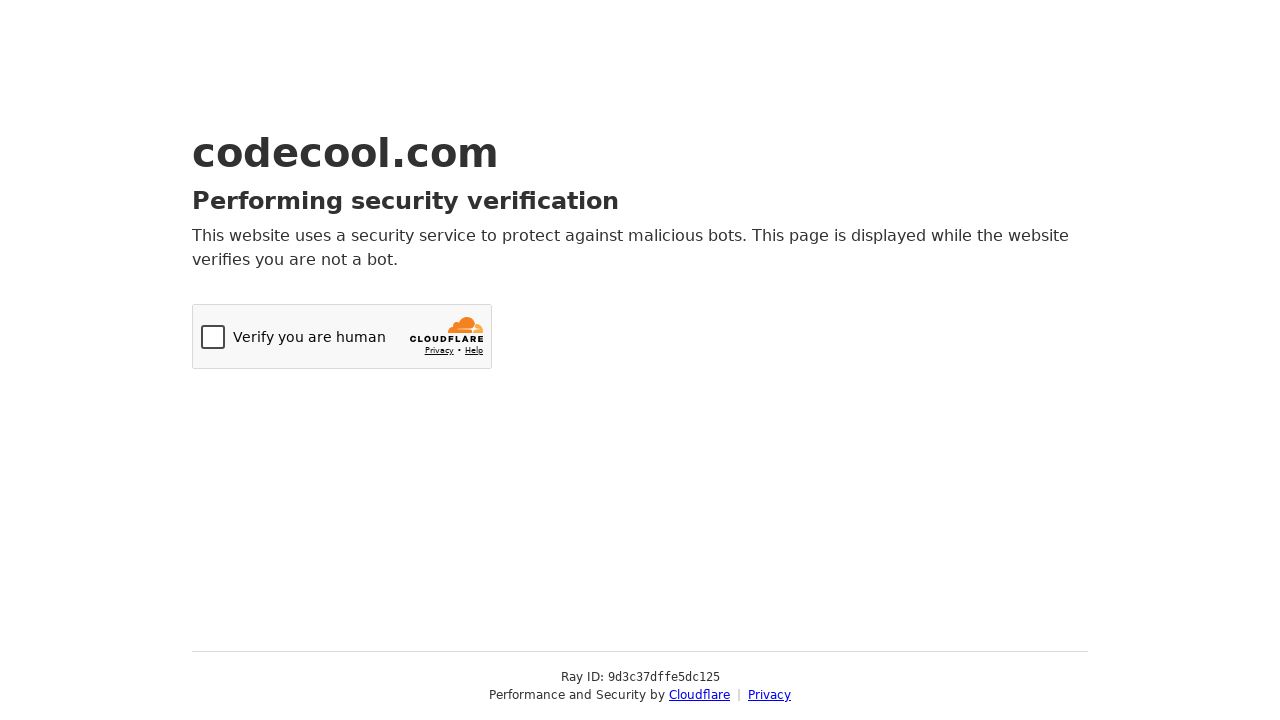

Navigated to Codecool's Hungarian website at https://codecool.com/hu/
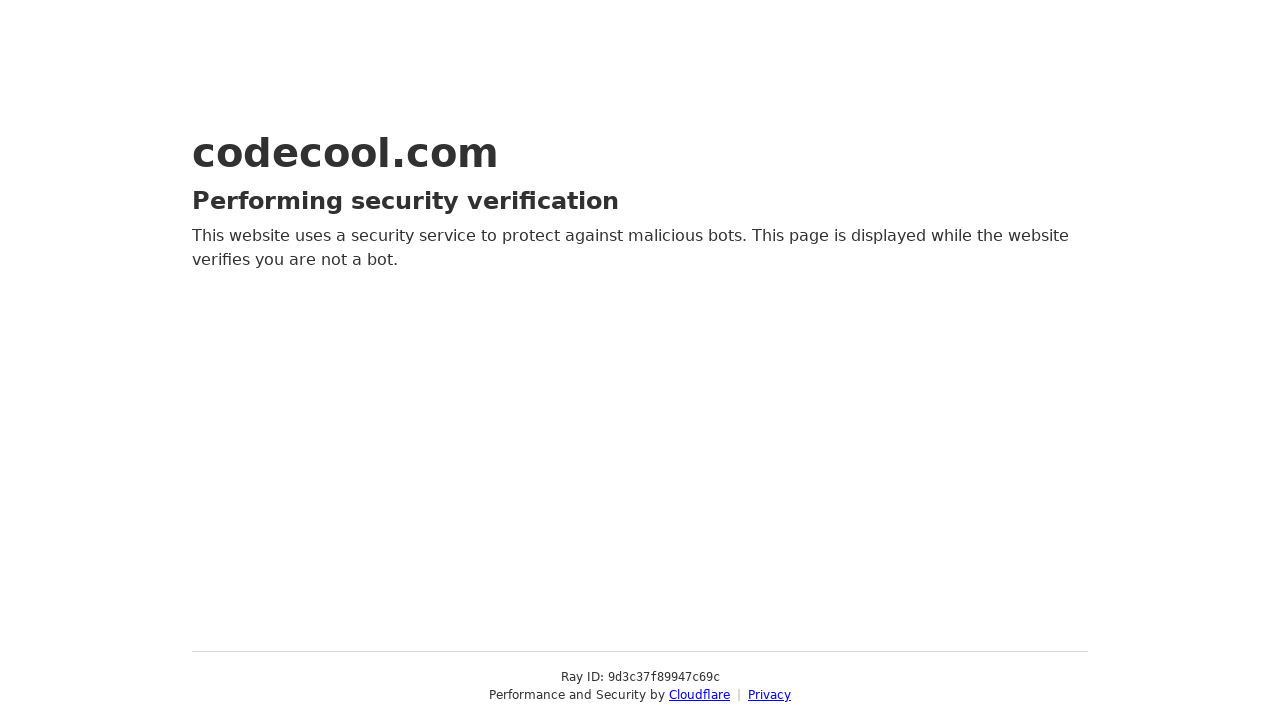

Verified that the current URL is https://codecool.com/hu/
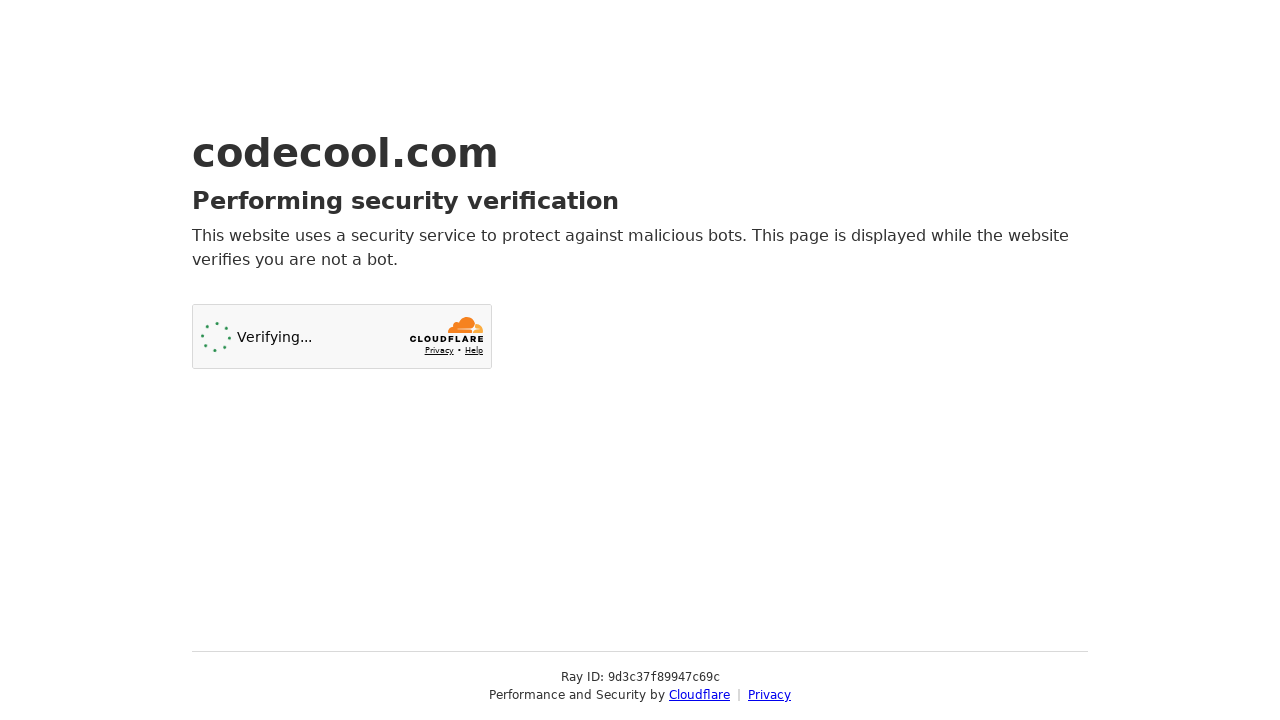

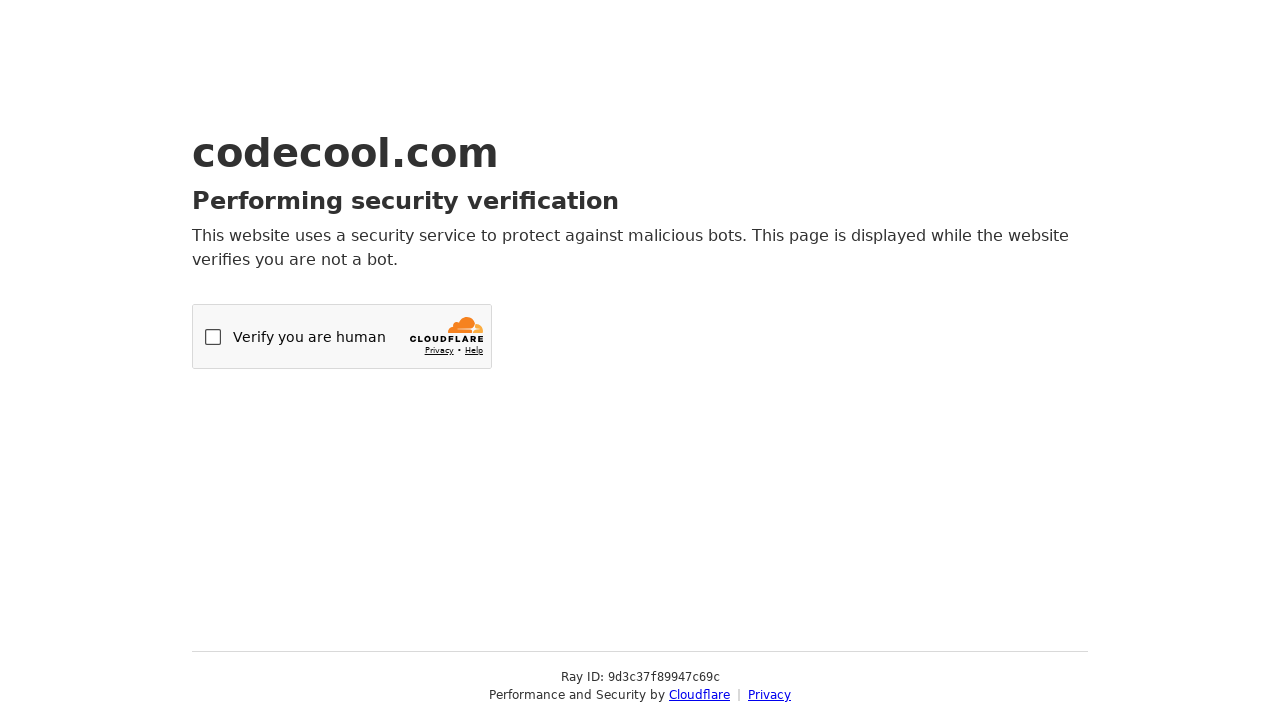